Tests dynamic control functionality by verifying a text box is initially disabled, then clicking an enable button and confirming the text box becomes enabled with the correct message displayed

Starting URL: https://the-internet.herokuapp.com/dynamic_controls

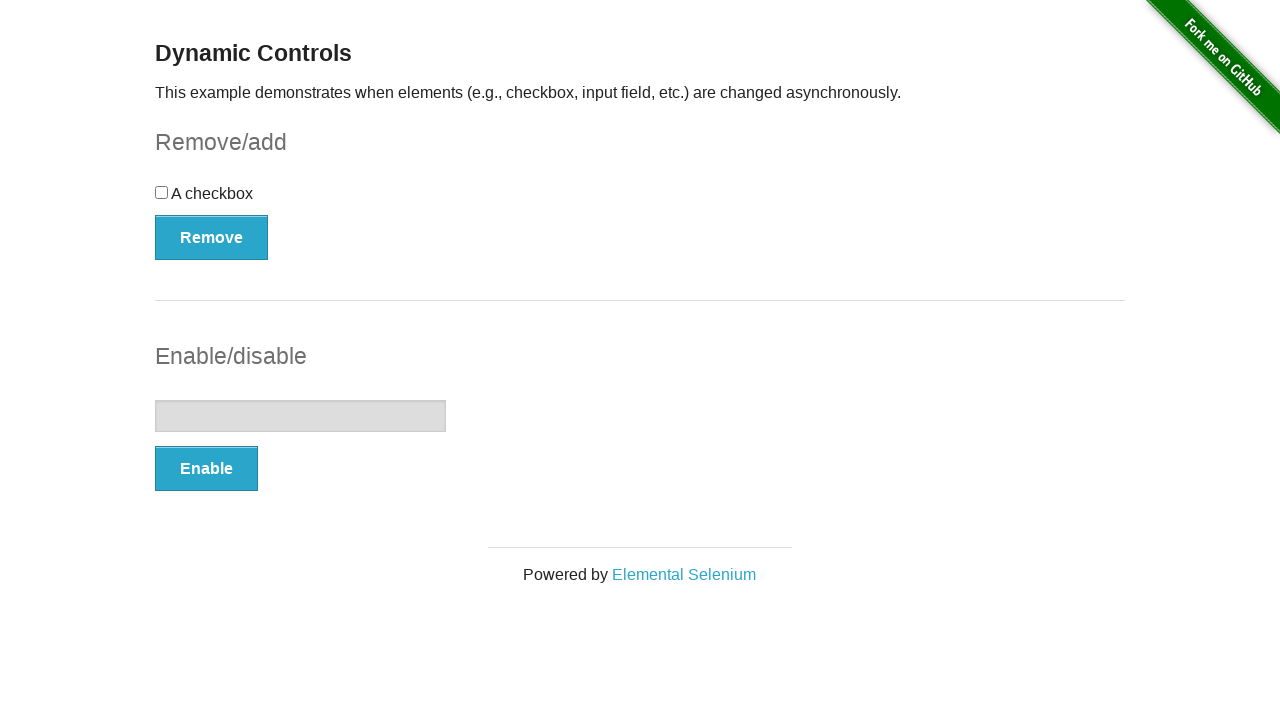

Navigated to dynamic controls page
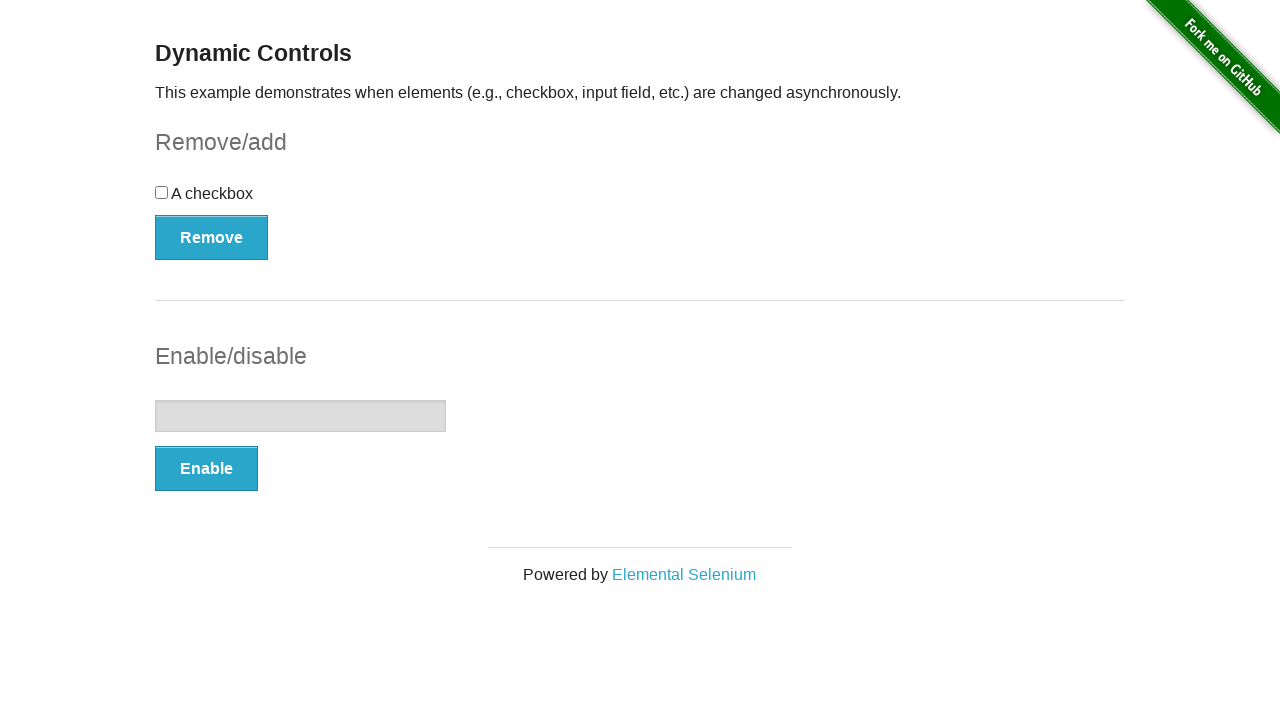

Located text box element
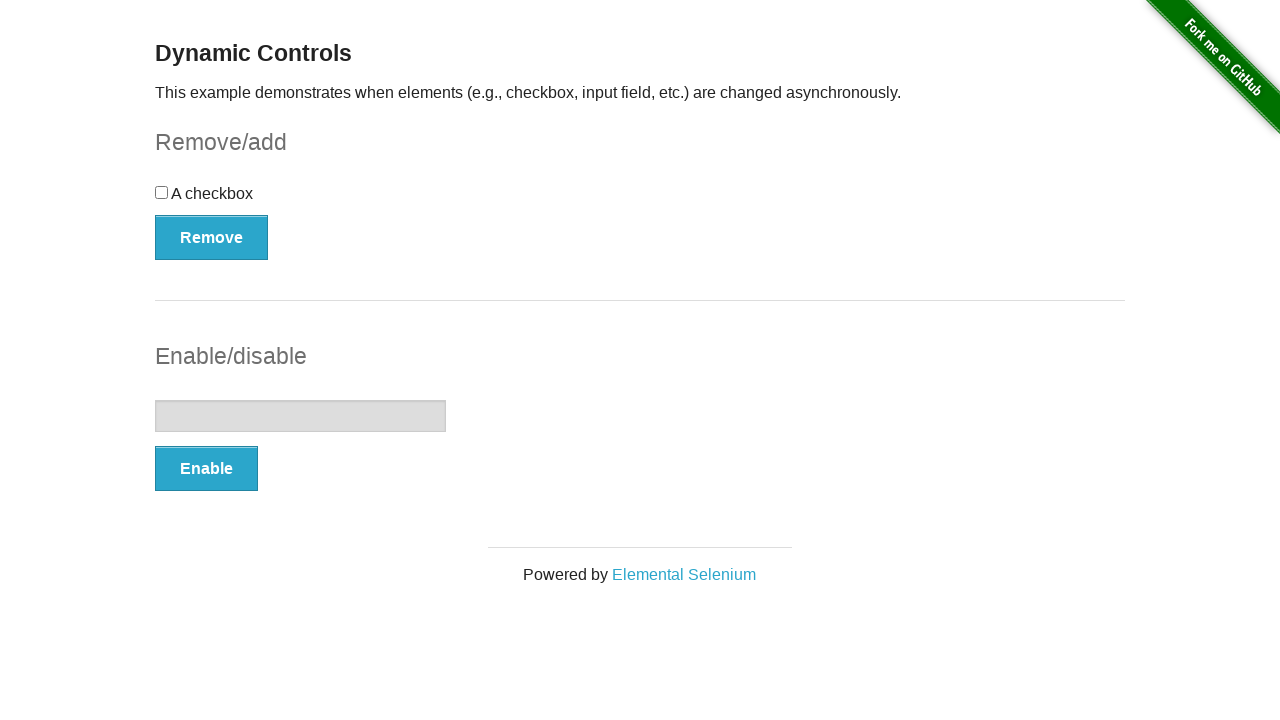

Verified text box is initially disabled
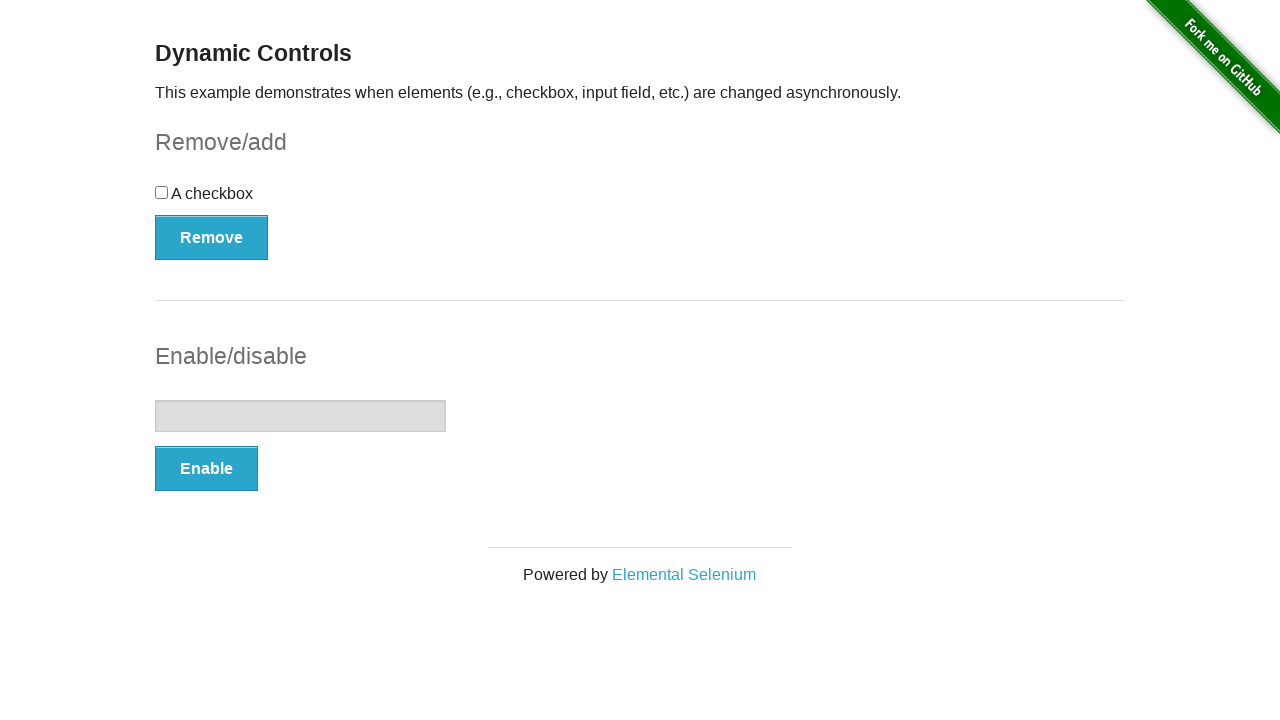

Clicked enable button at (206, 469) on xpath=//button[@onclick='swapInput()']
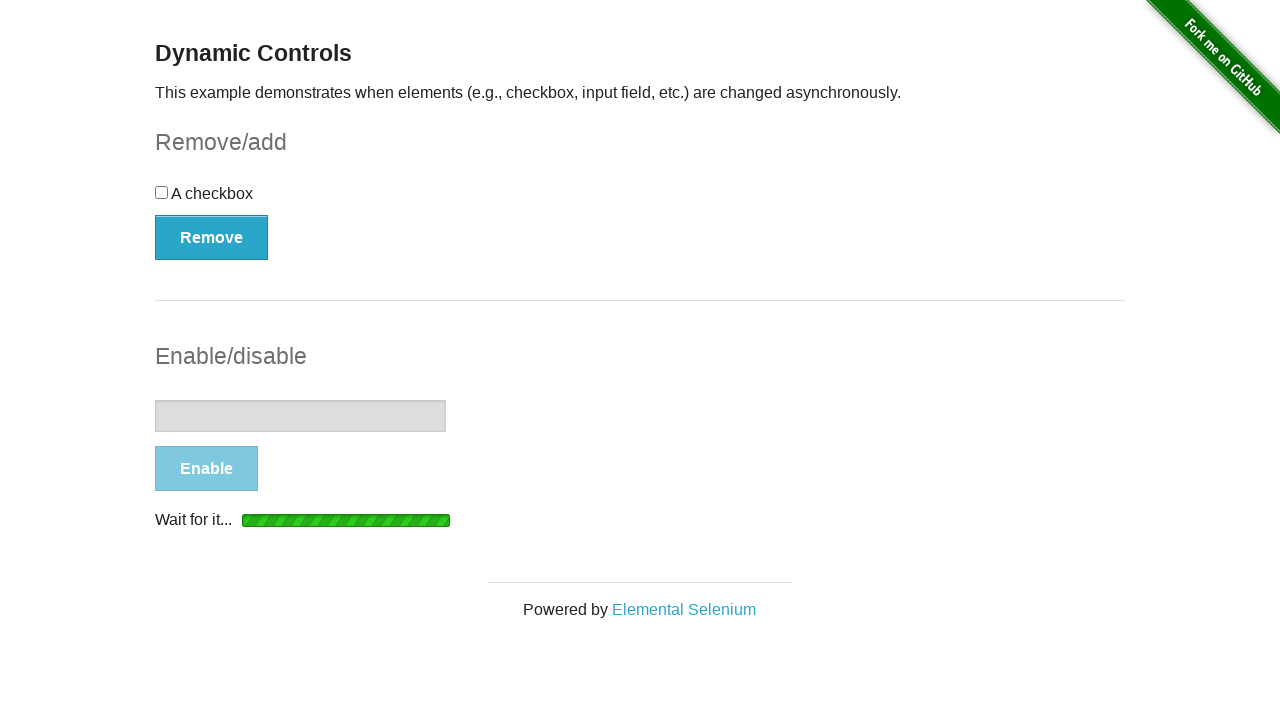

Waited for enable message to appear
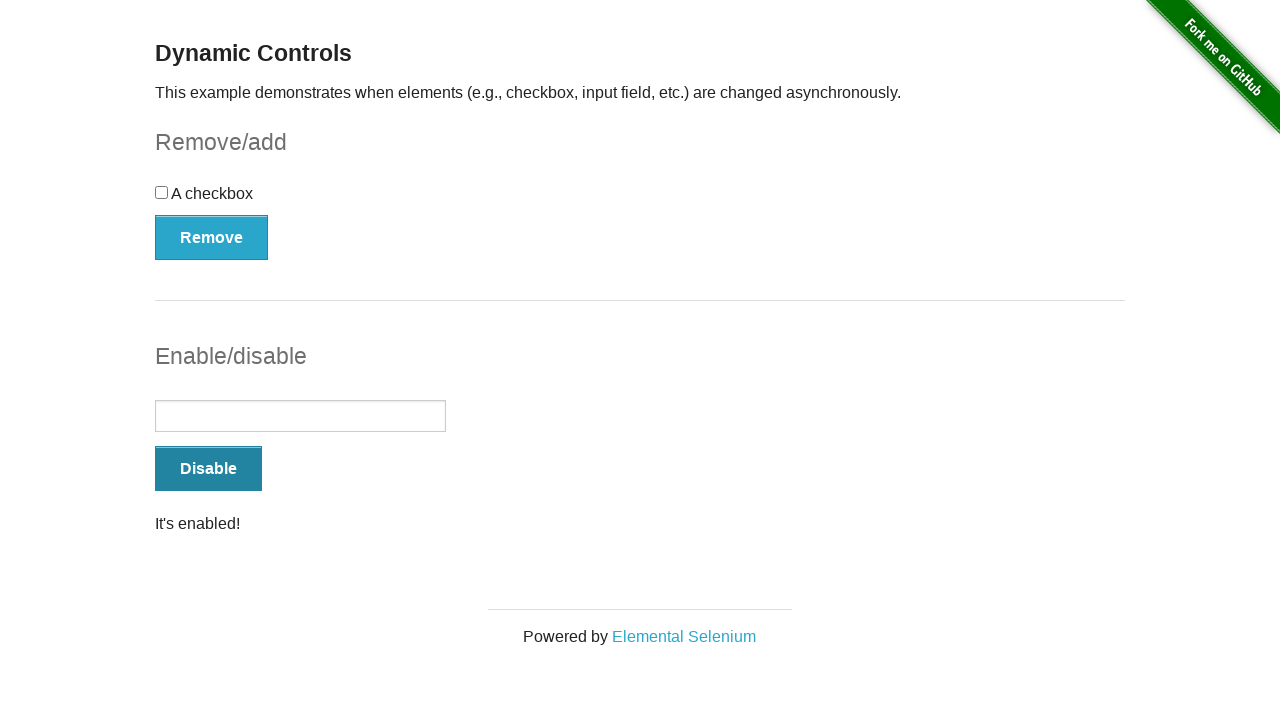

Retrieved message text: 'It's enabled!'
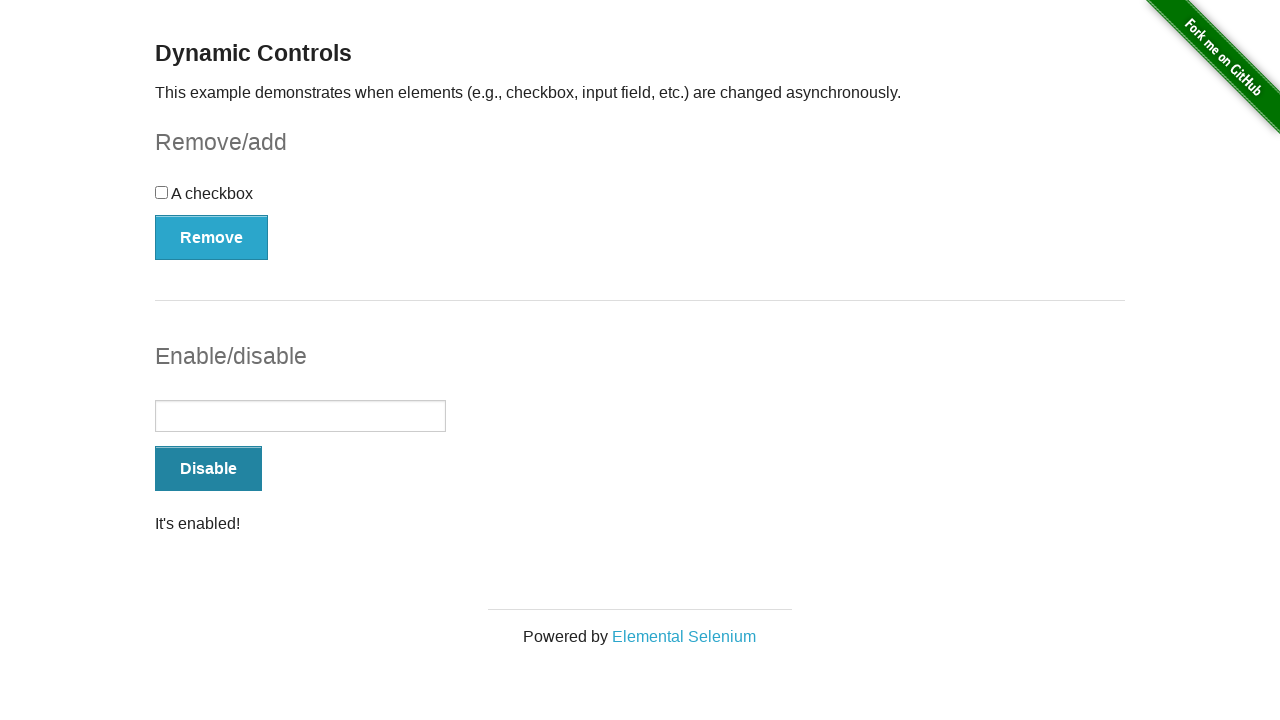

Verified correct enable message displayed
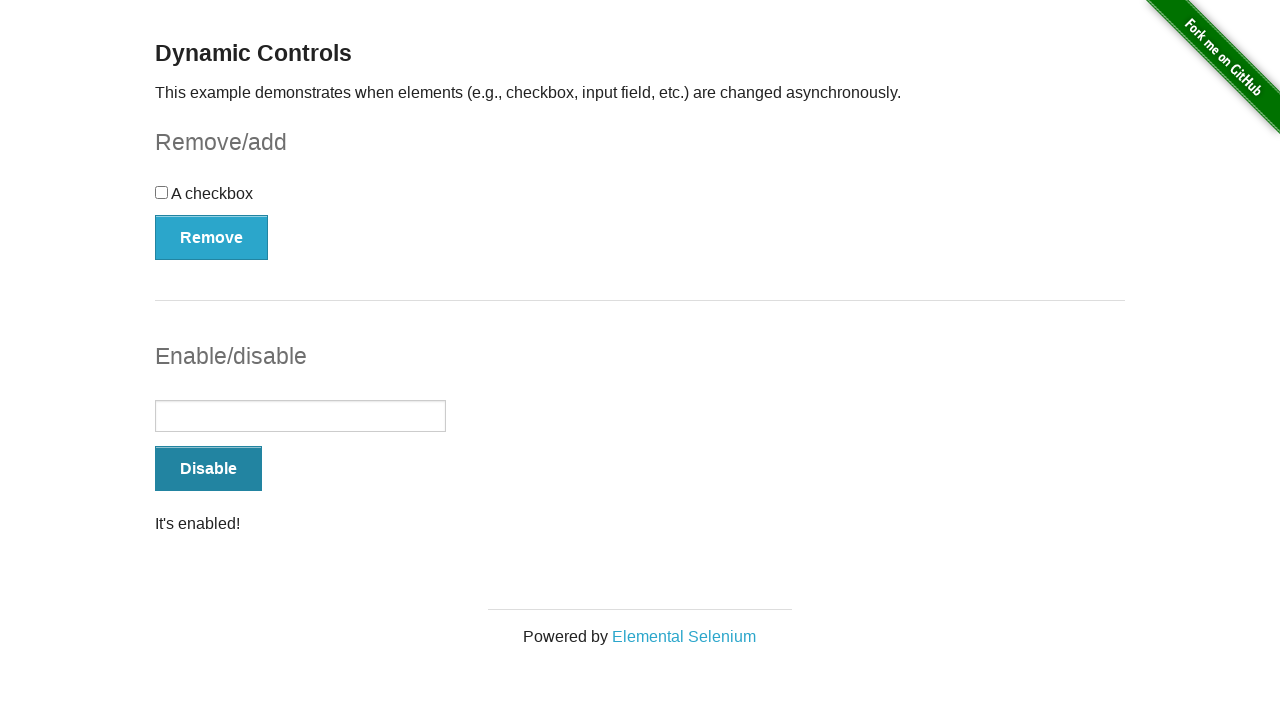

Verified text box is now enabled
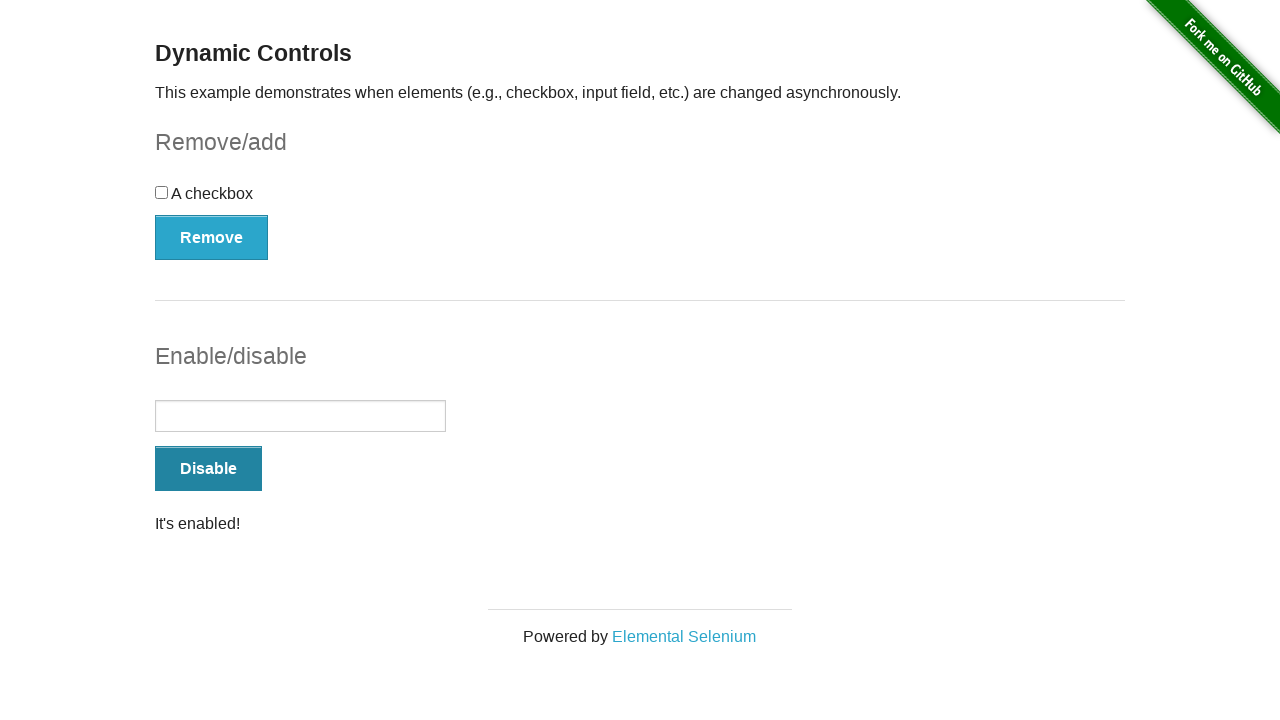

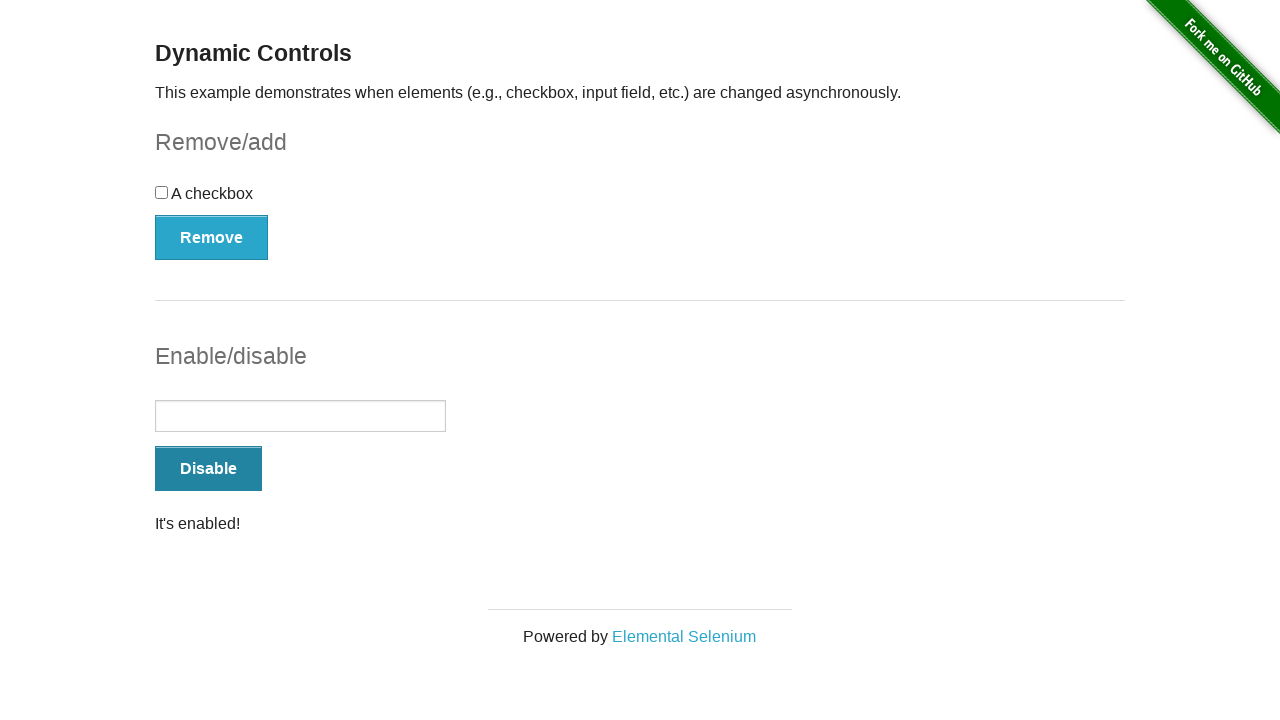